Tests the progress bar widget by clicking the start button to begin the progress animation, waiting for it to complete, and then clicking the reset button to reset the progress bar.

Starting URL: https://demoqa.com/progress-bar

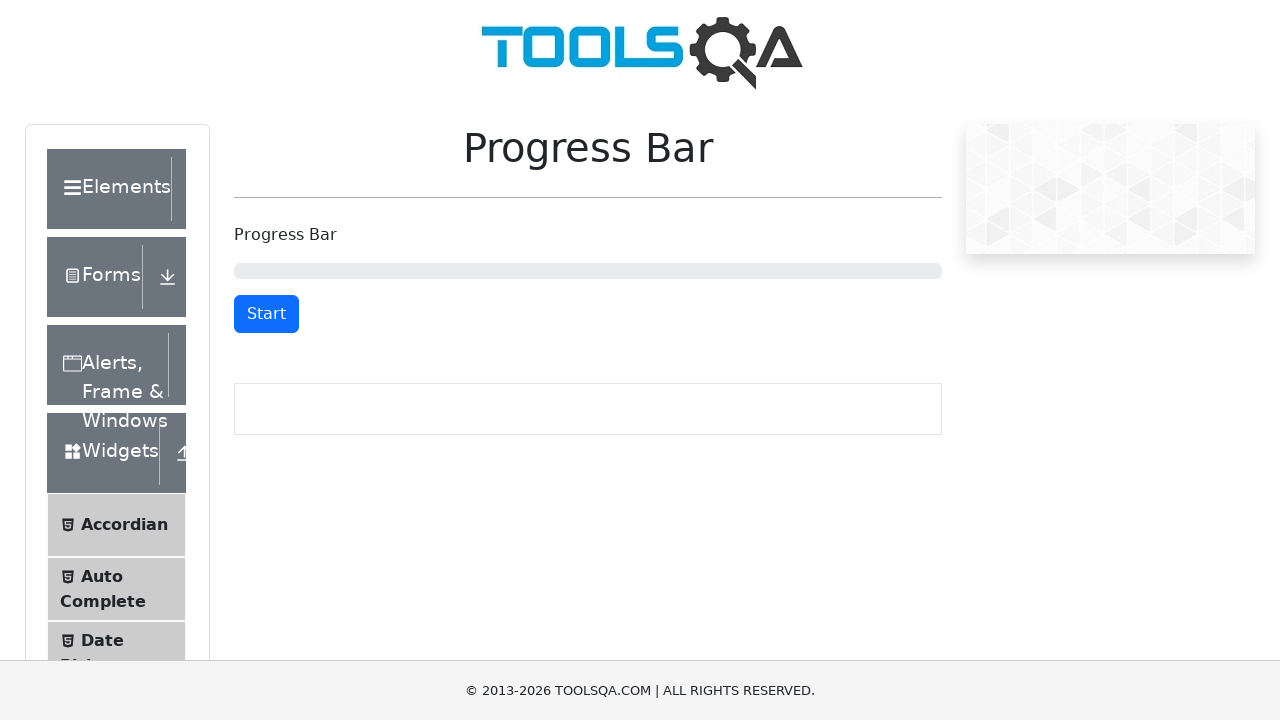

Clicked the start/stop button to begin progress animation at (266, 314) on #startStopButton
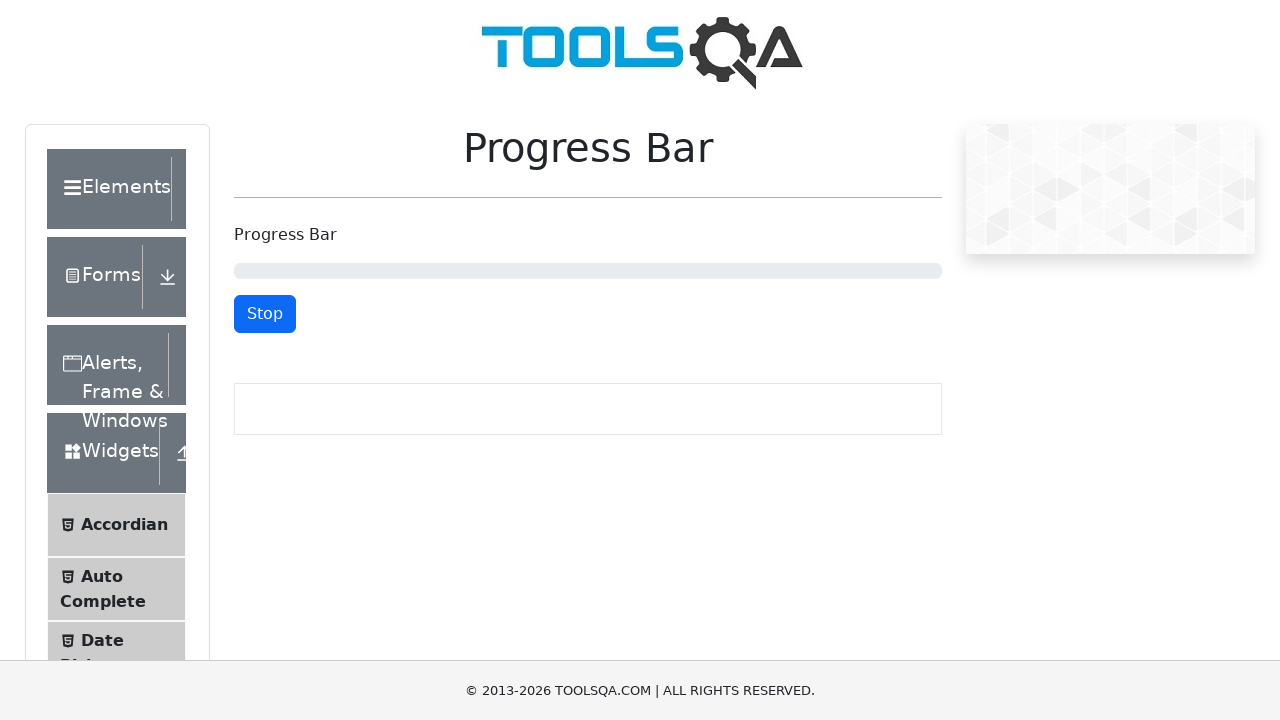

Progress bar animation completed and reset button became visible
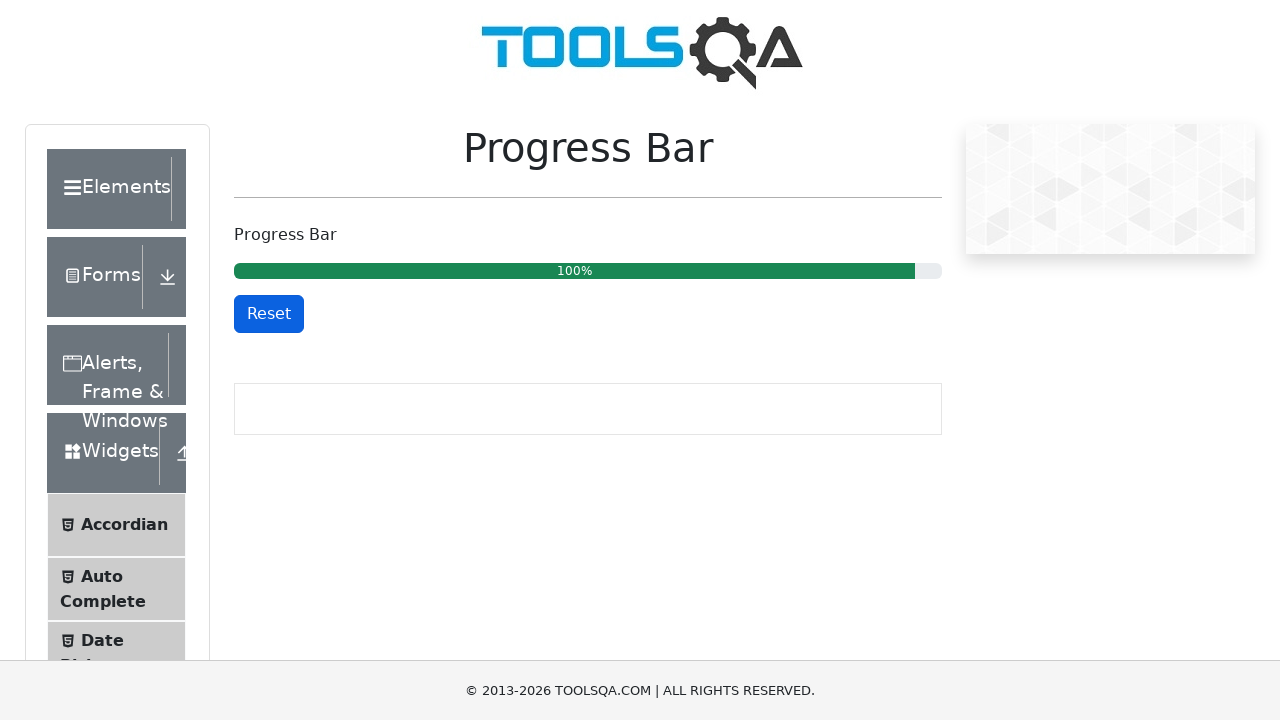

Clicked the reset button to reset the progress bar at (269, 314) on #resetButton
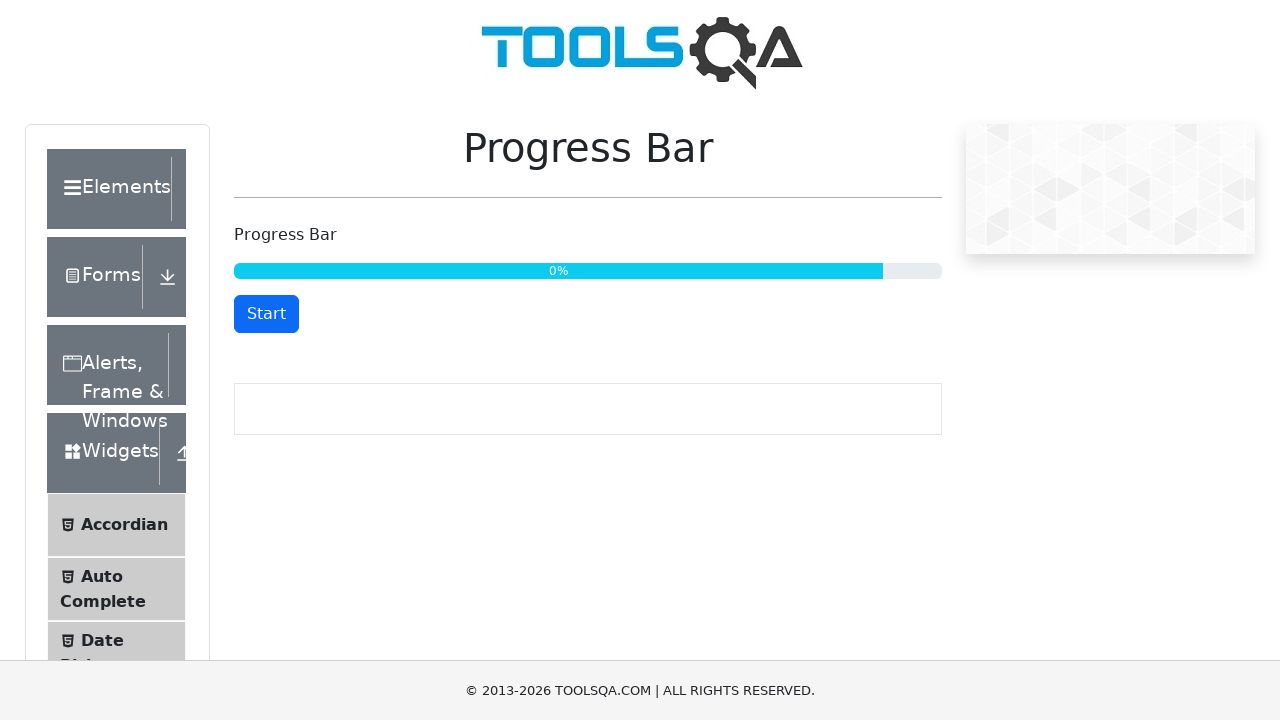

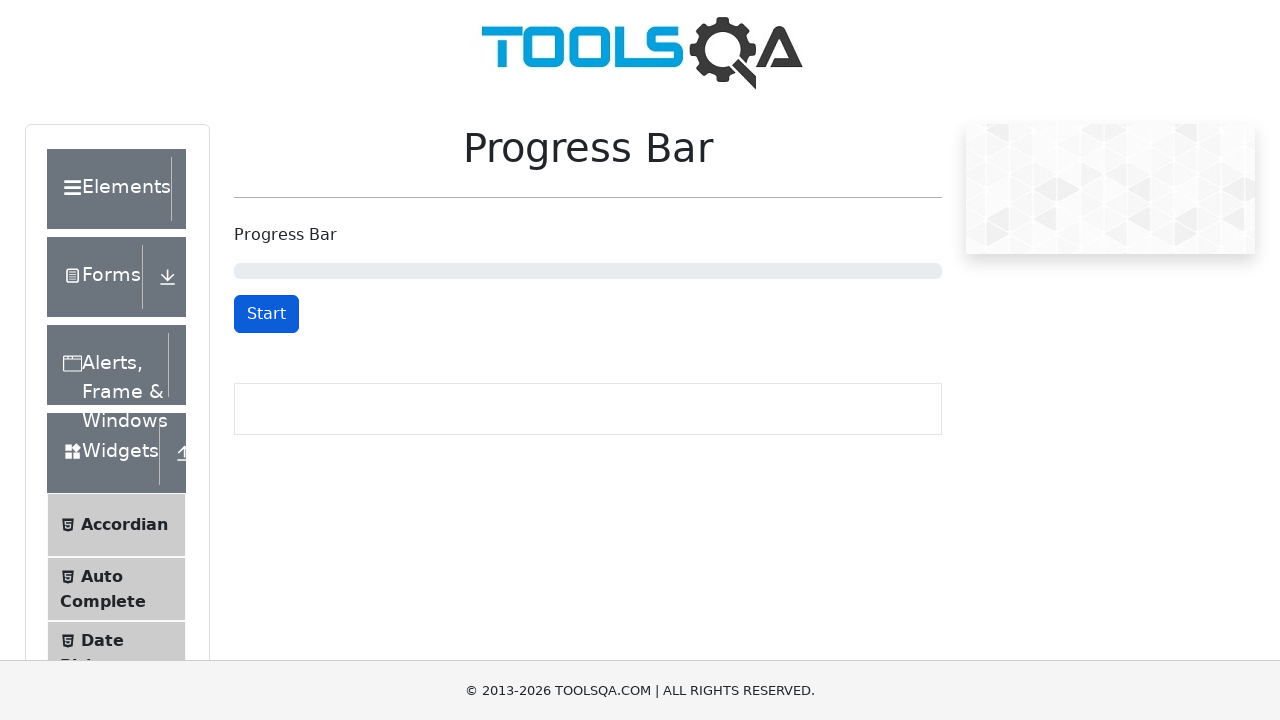